Tests dynamic content loading by clicking a start button and waiting for hidden content to become visible

Starting URL: https://the-internet.herokuapp.com/dynamic_loading/1

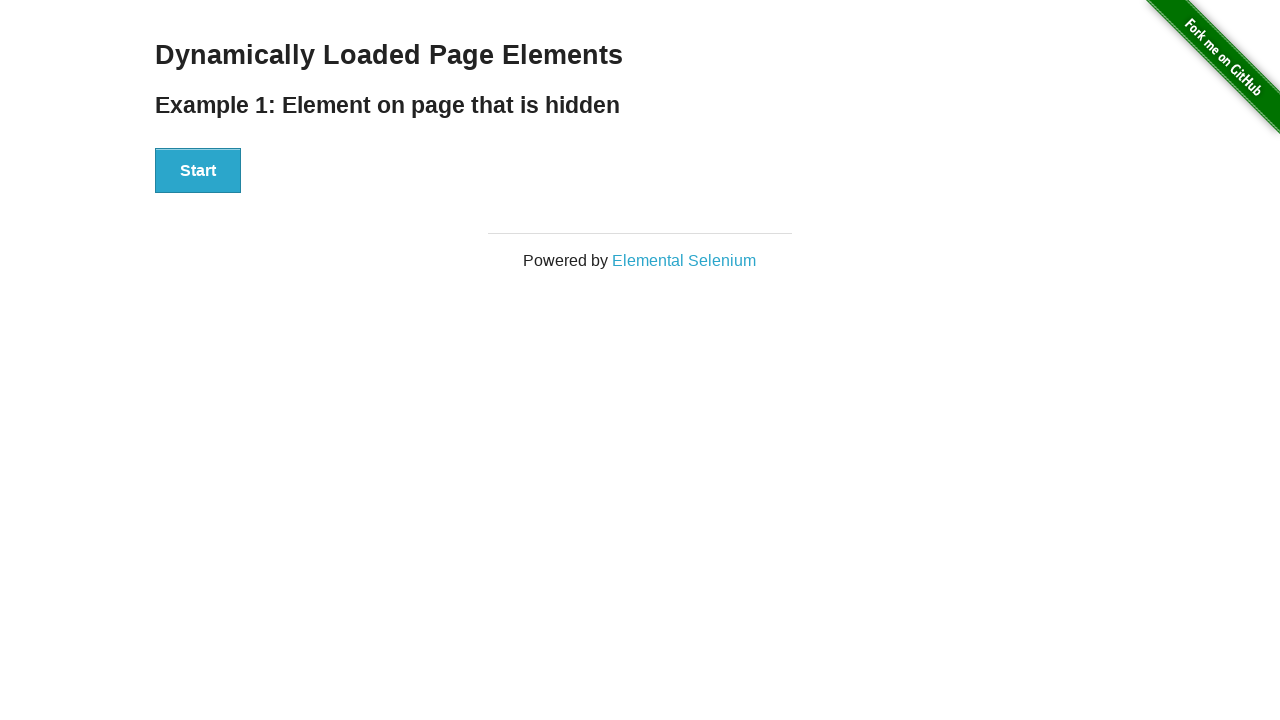

Waited for start button to become visible
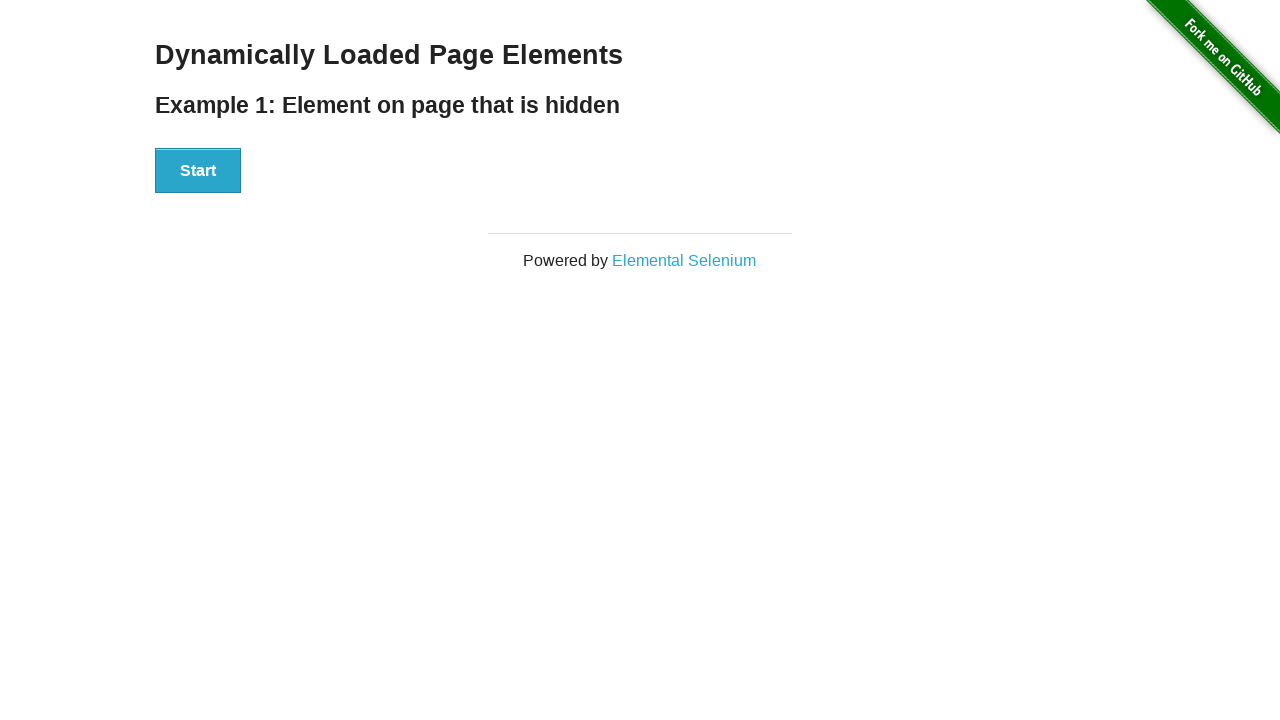

Clicked the start button at (198, 171) on [id='start'] button
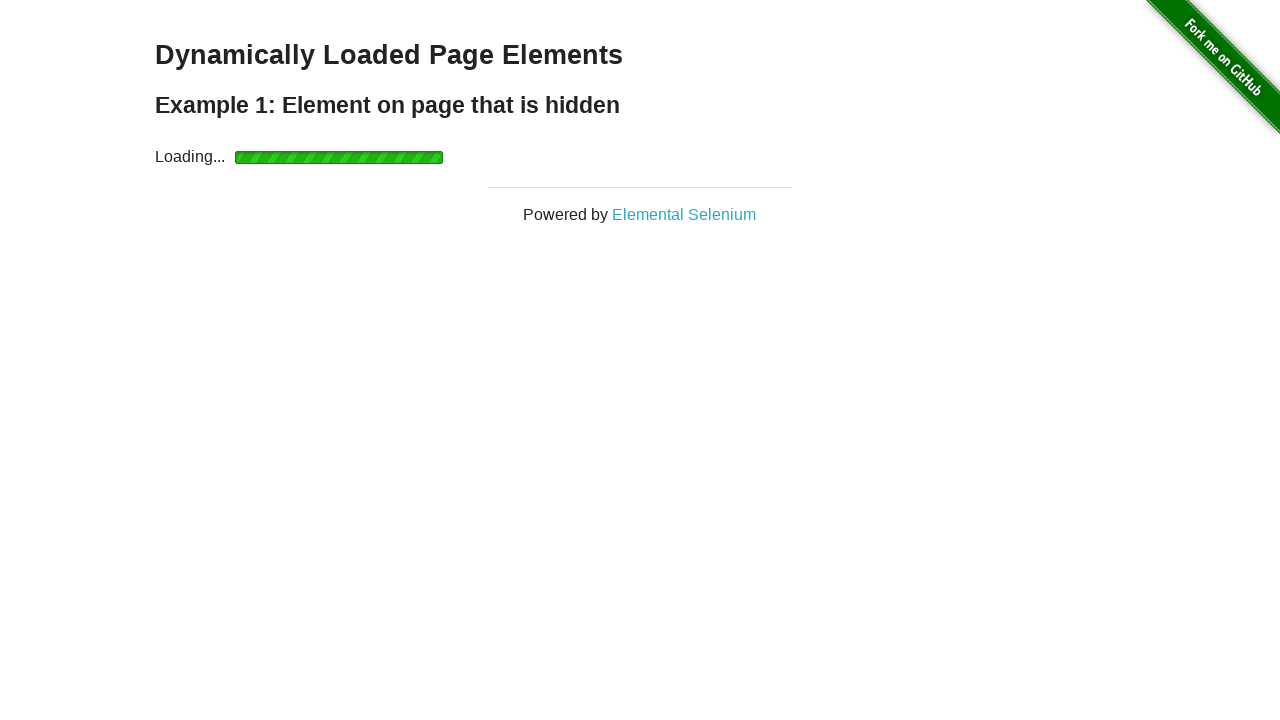

Waited for dynamic content to load and become visible
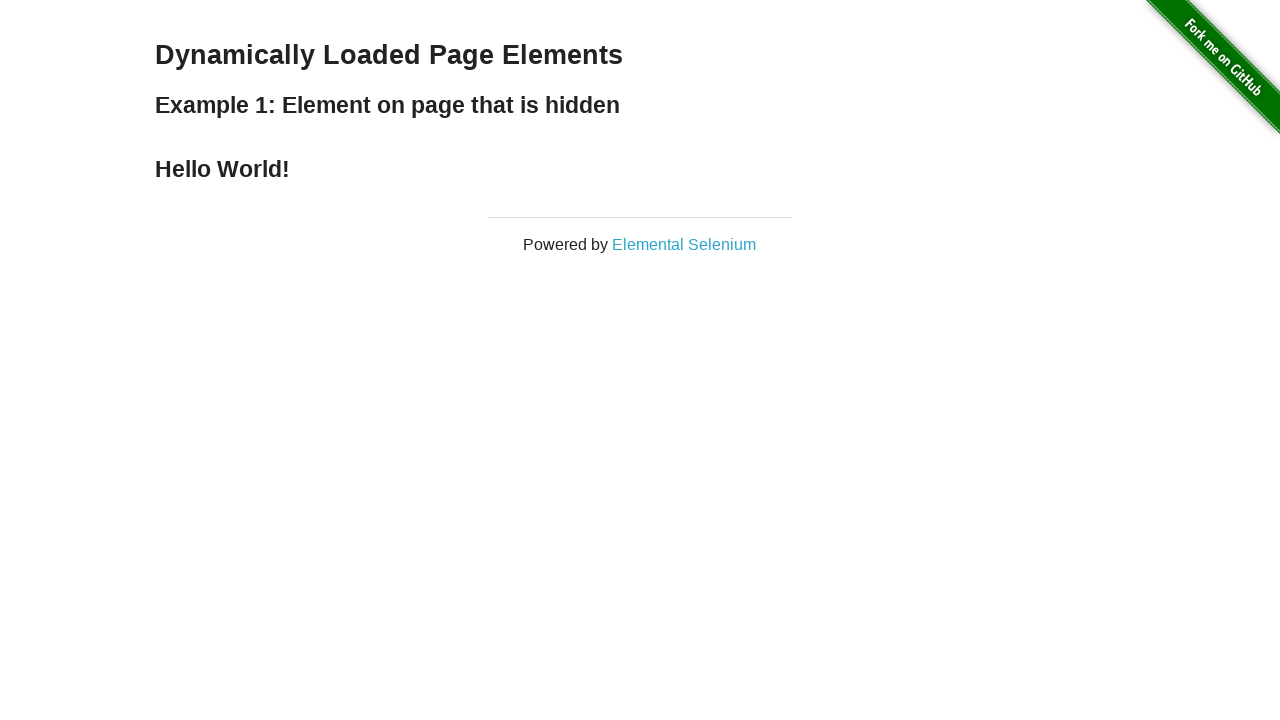

Located the dynamically loaded h4 element
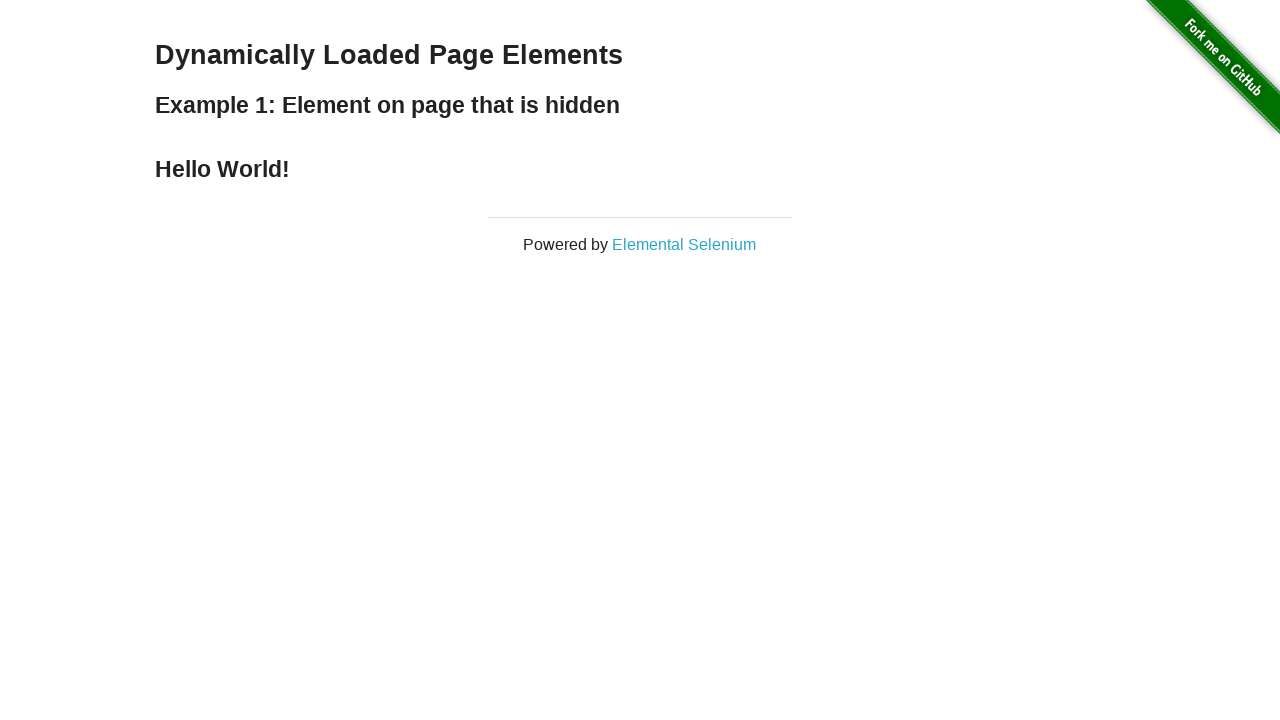

Verified that the h4 element is visible
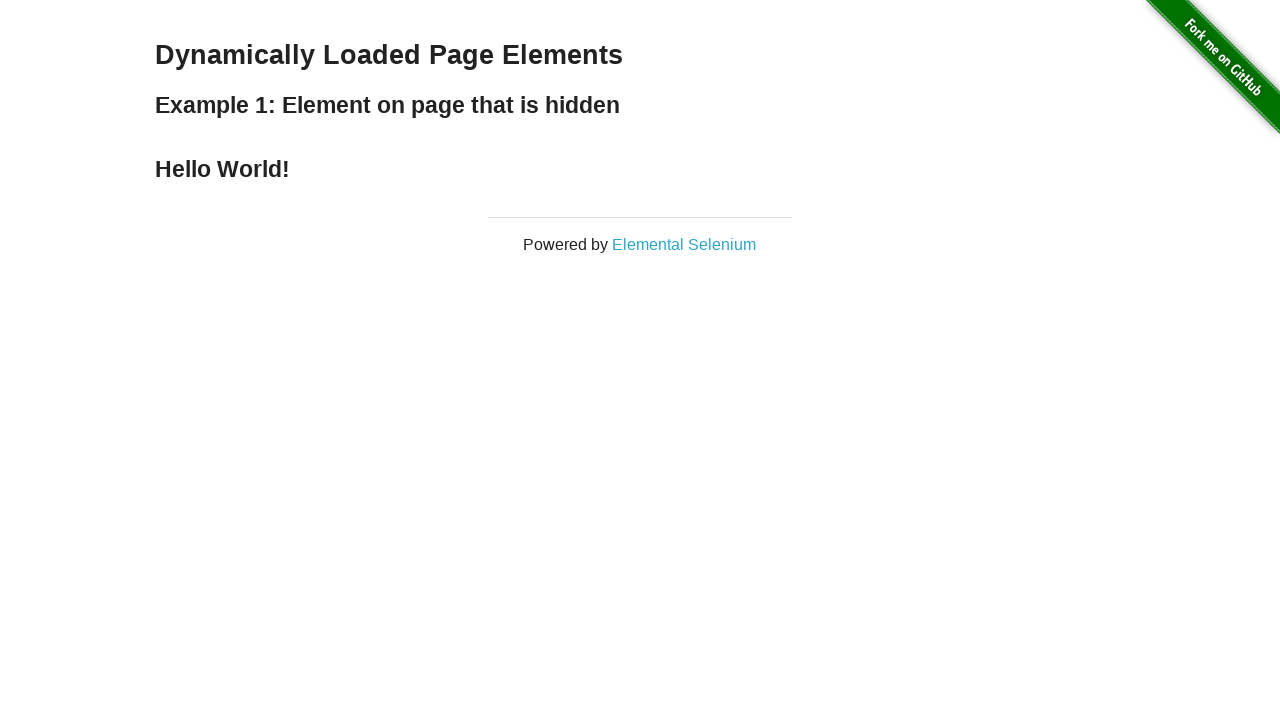

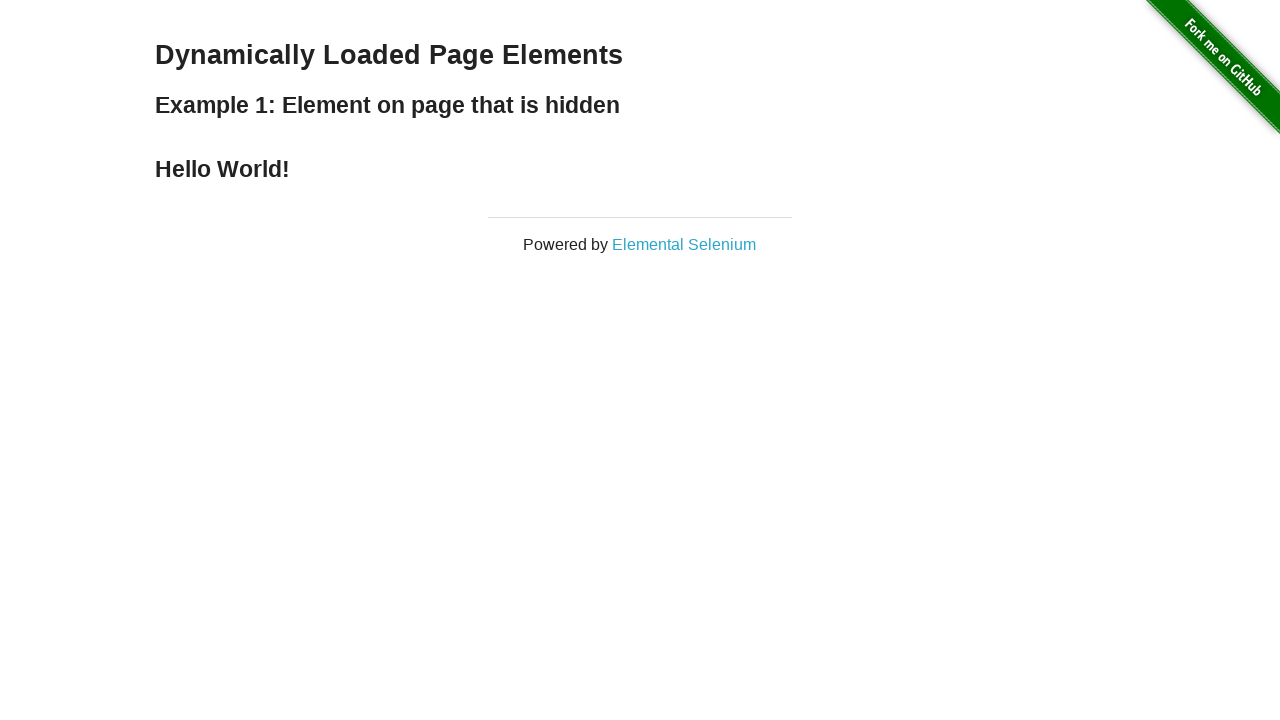